Tests the TextBox form validation by submitting an invalid email address and verifying that an error state is displayed on the email field.

Starting URL: https://demoqa.com

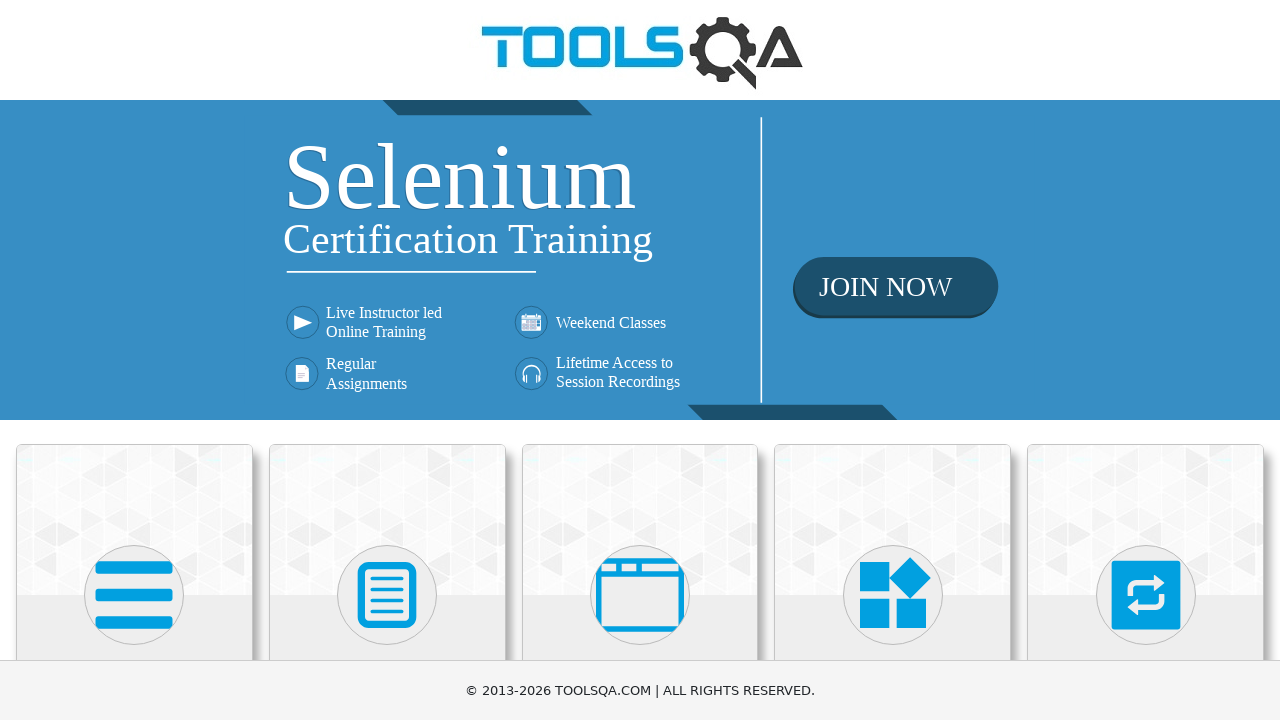

Clicked Elements card to navigate to Elements section at (134, 520) on div.card:has-text('Elements')
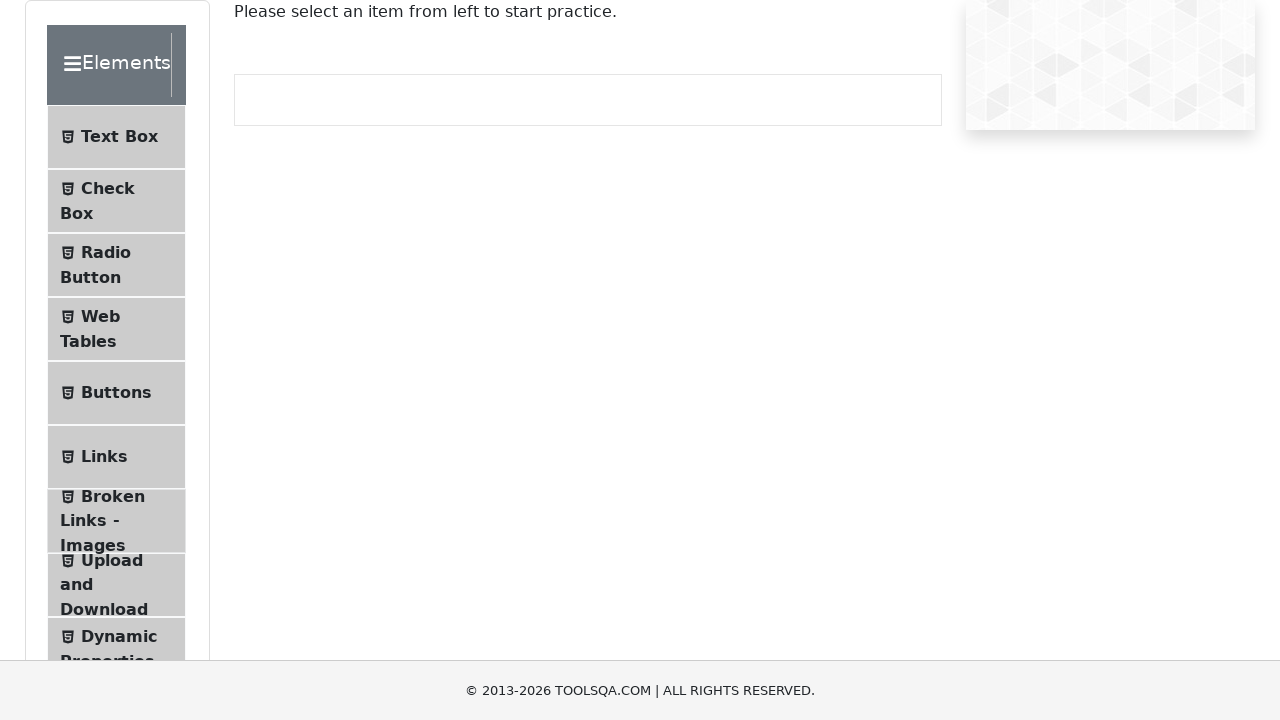

Clicked Text Box submenu at (119, 137) on text=Text Box
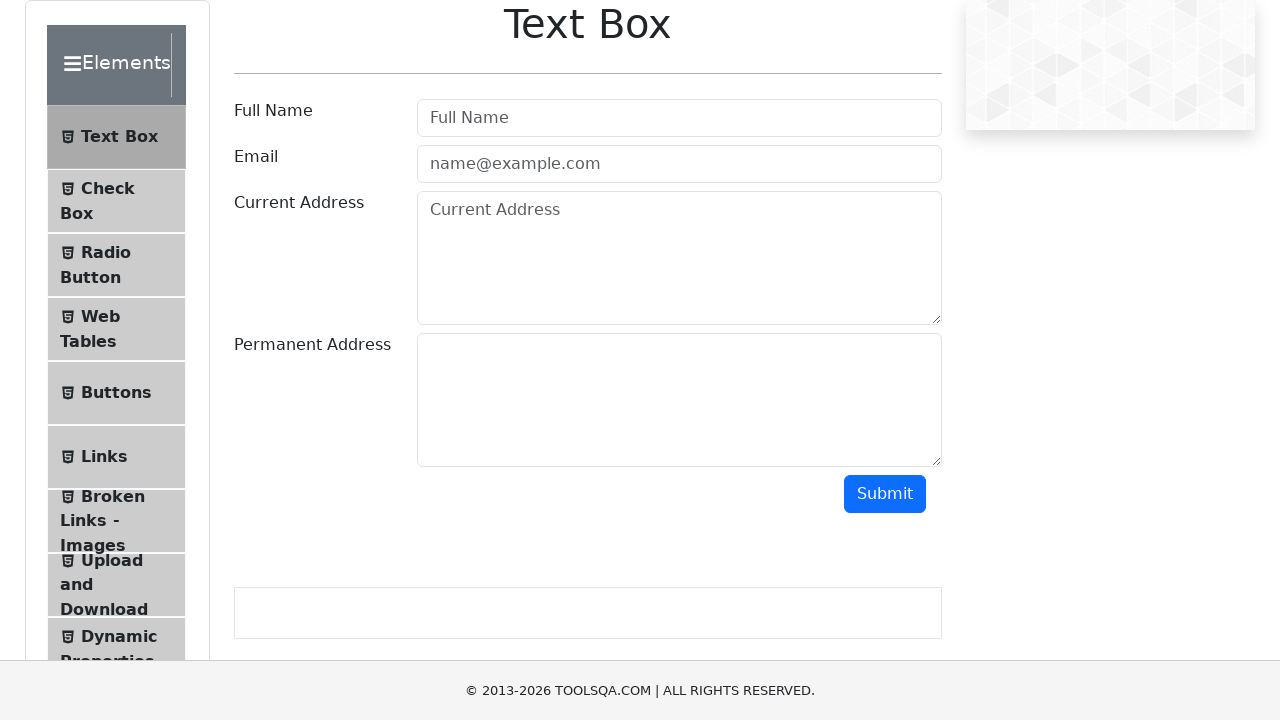

Filled Full Name field with 'Jane Smith' on #userName
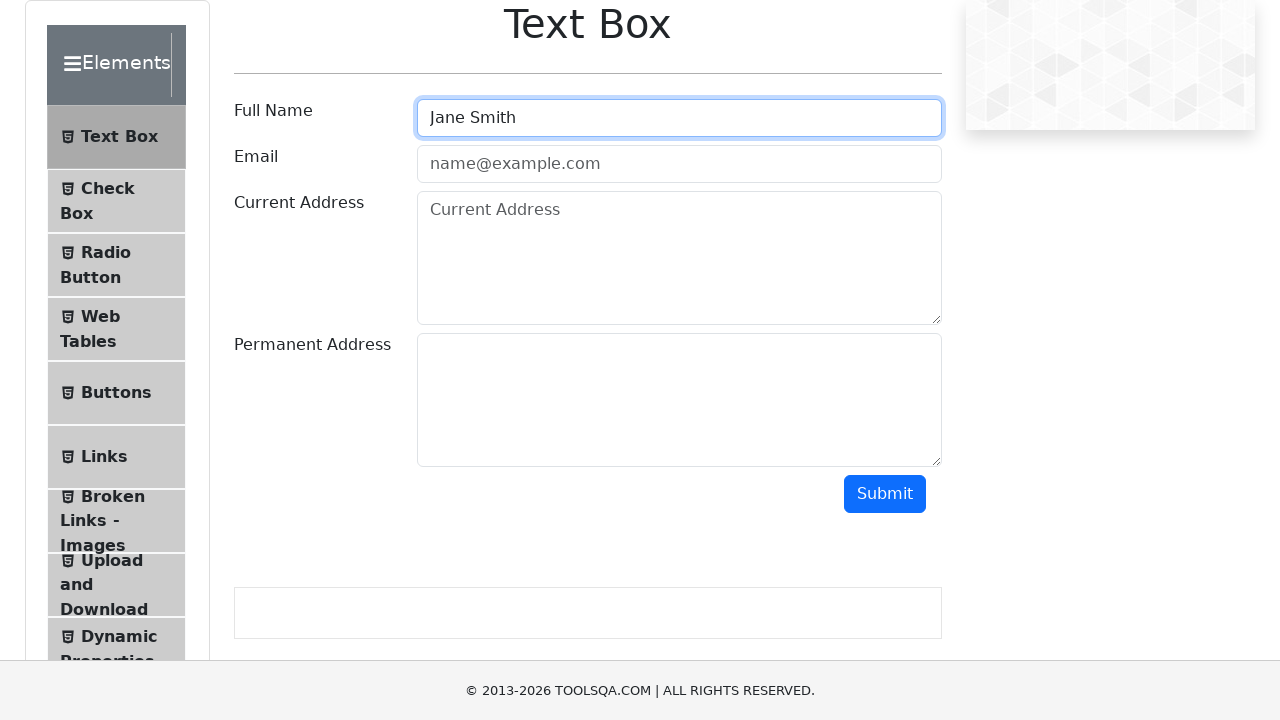

Filled Email field with invalid email 'invalid-email-format' on #userEmail
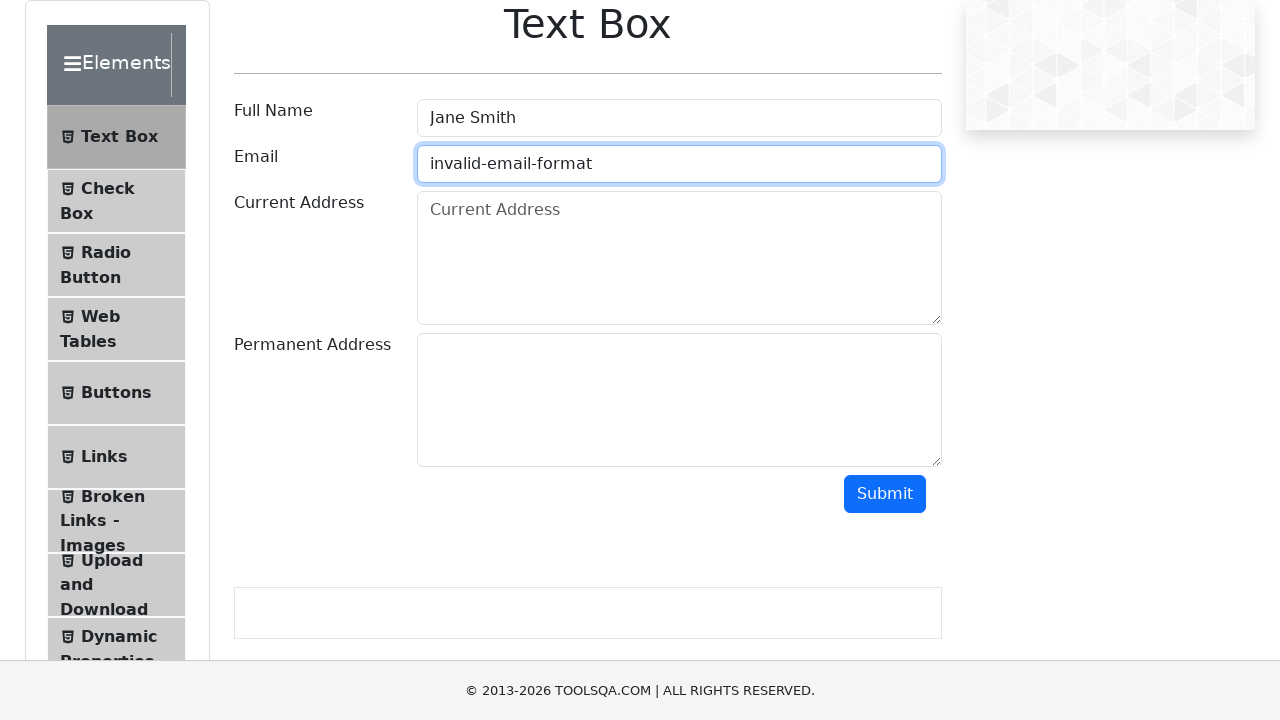

Filled Current Address field with '789 Pine Road, Chicago, IL 60601' on #currentAddress
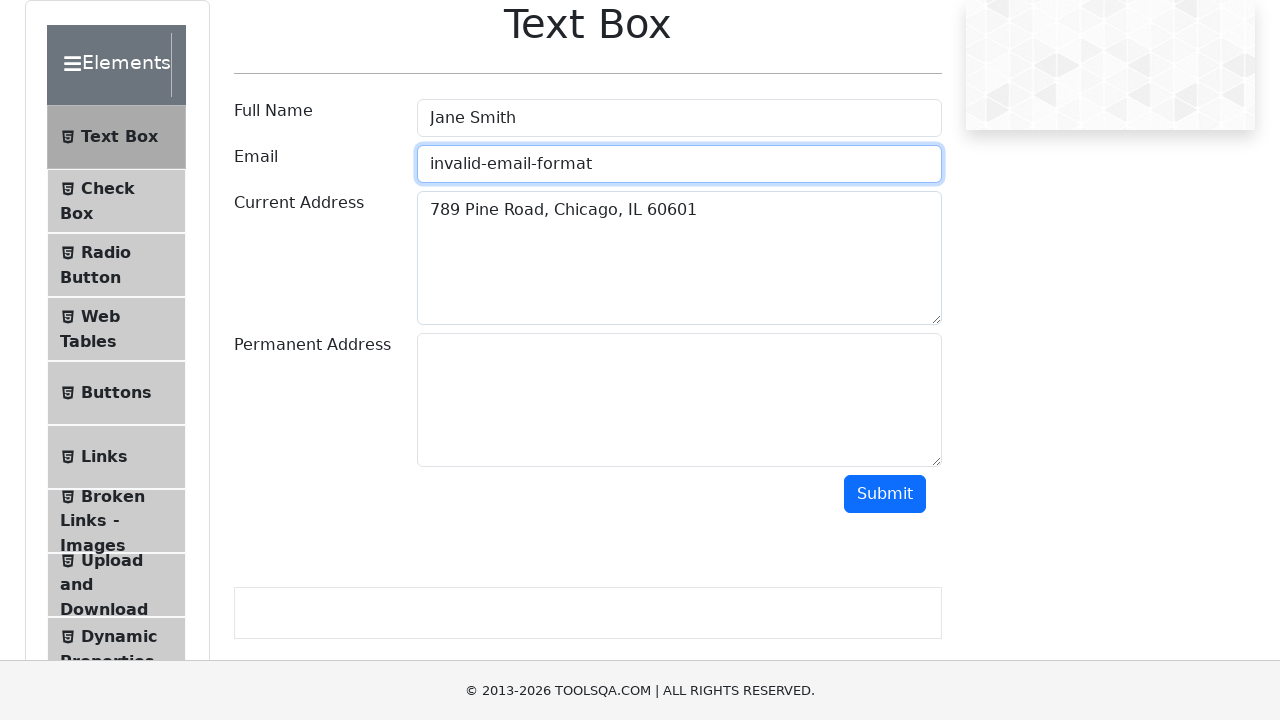

Filled Permanent Address field with '321 Elm Street, Houston, TX 77001' on #permanentAddress
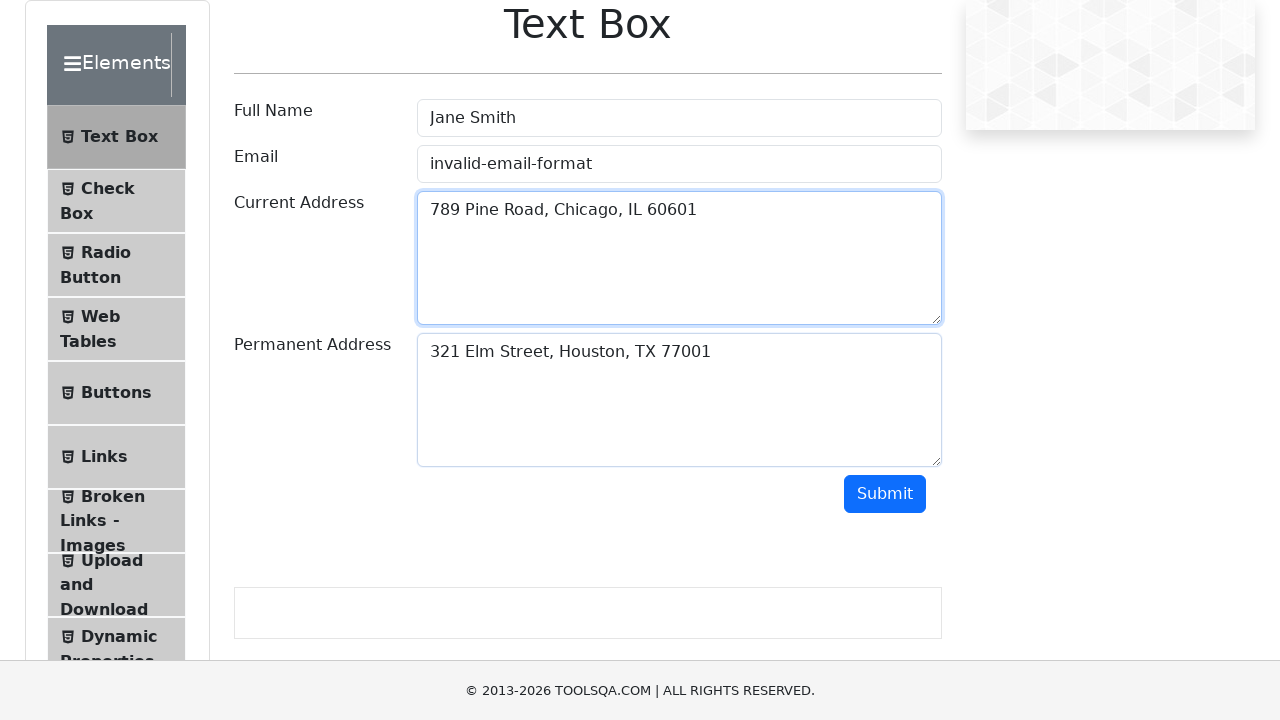

Clicked Submit button to submit the form at (885, 494) on #submit
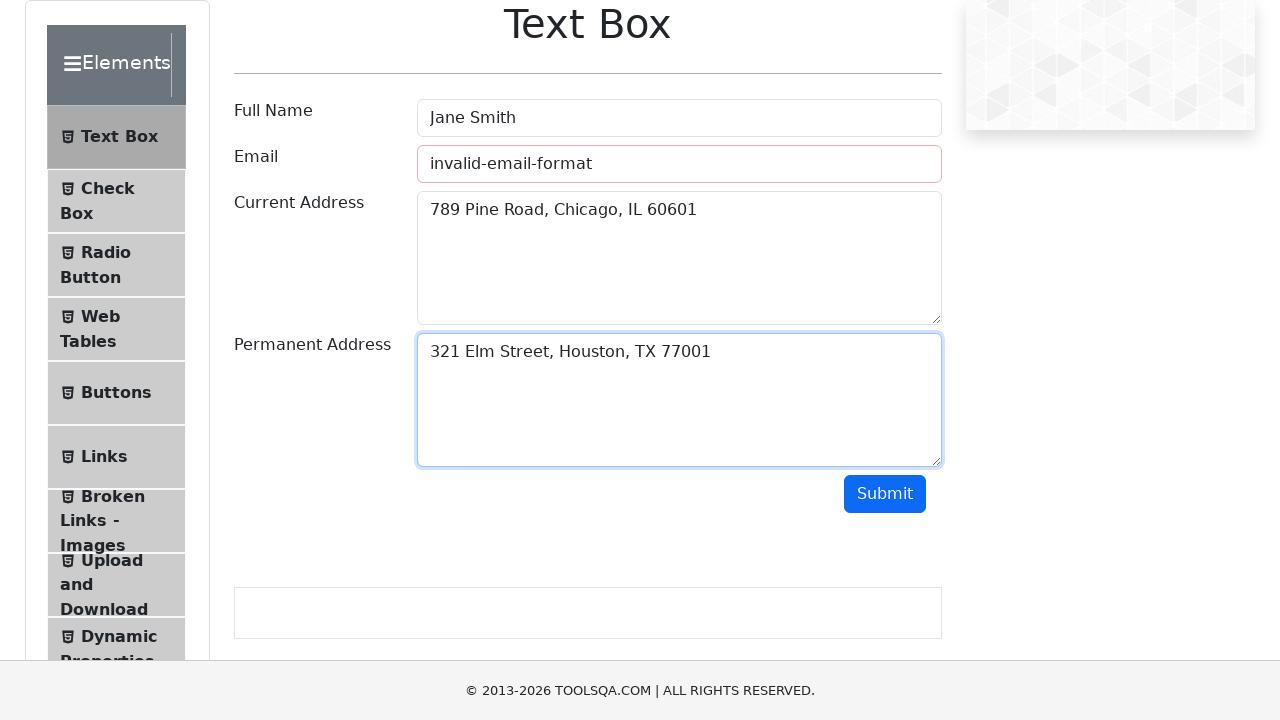

Verified email field displays error state with field-error class
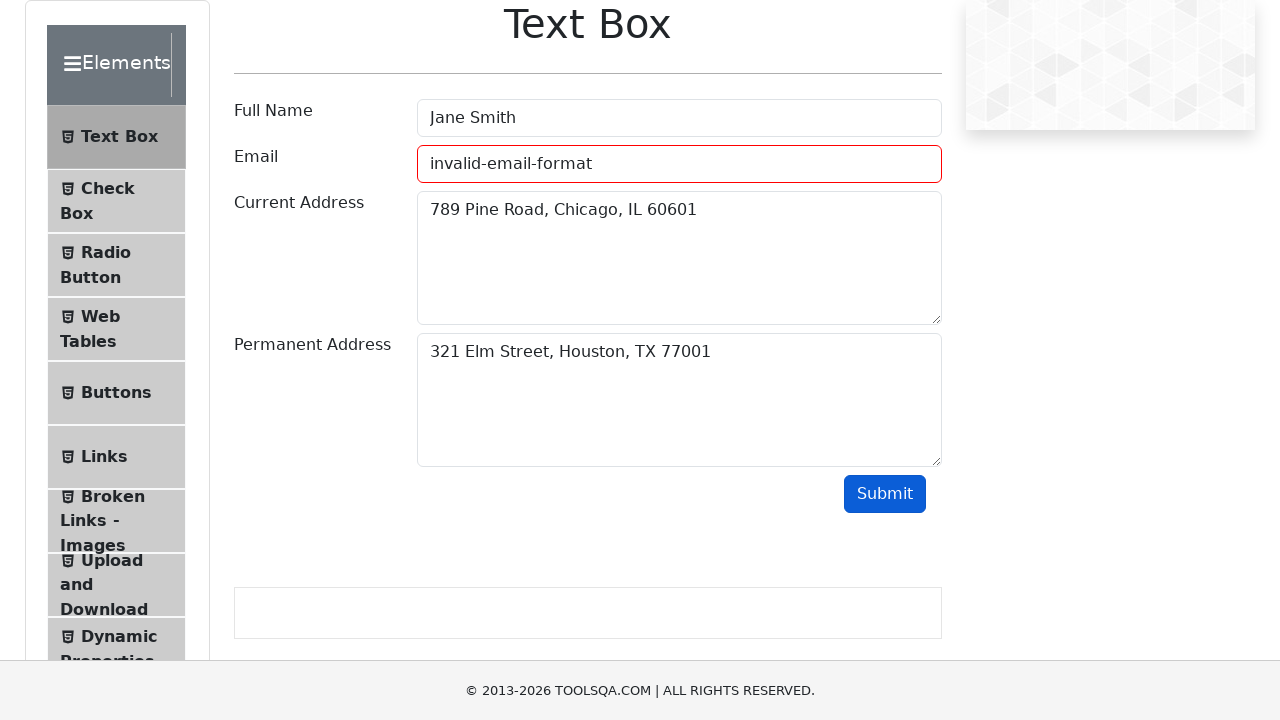

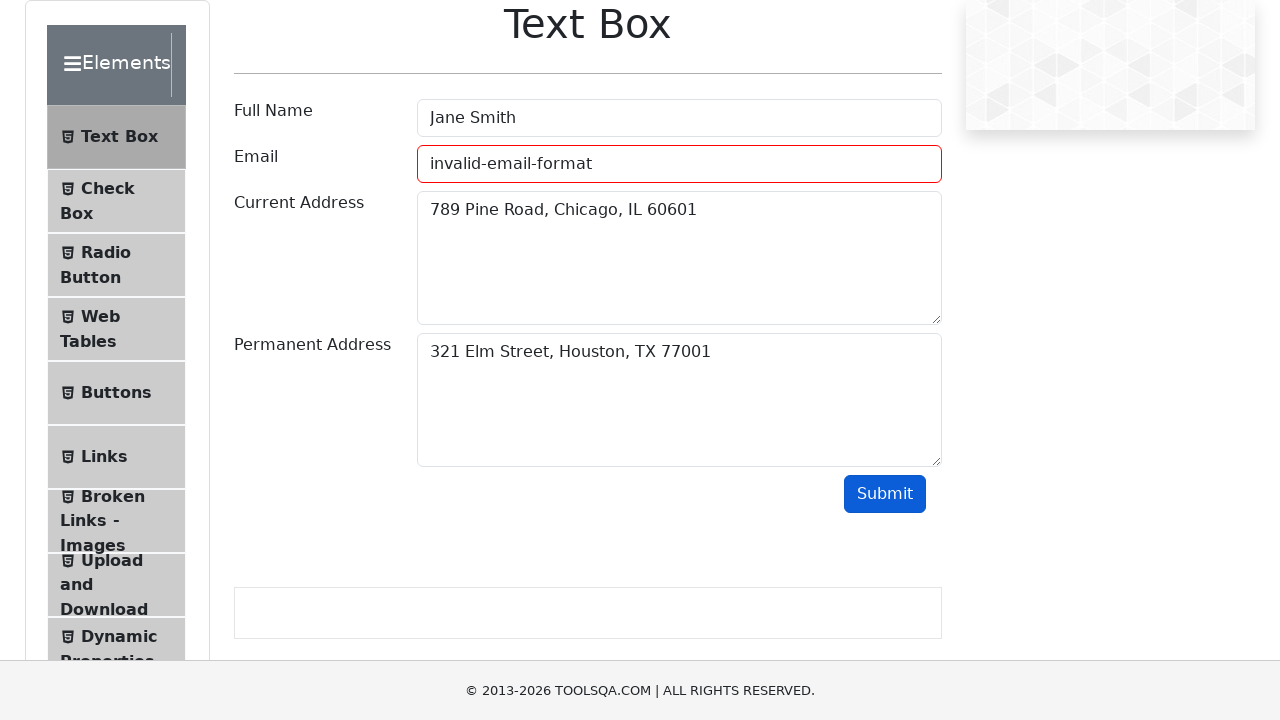